Tests file download functionality by clicking on a download link and verifying the download completes successfully

Starting URL: https://the-internet.herokuapp.com/download

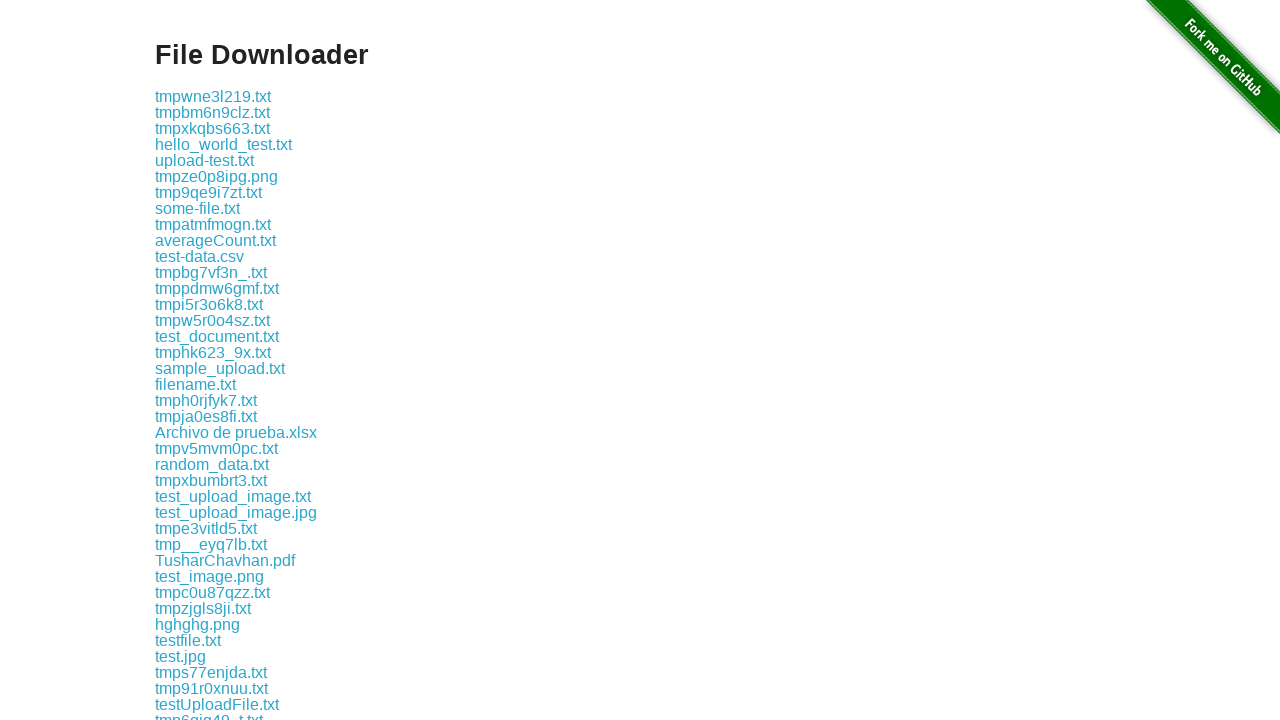

Clicked download link for 'some-file.txt' at (198, 208) on xpath=//a[text()='some-file.txt']
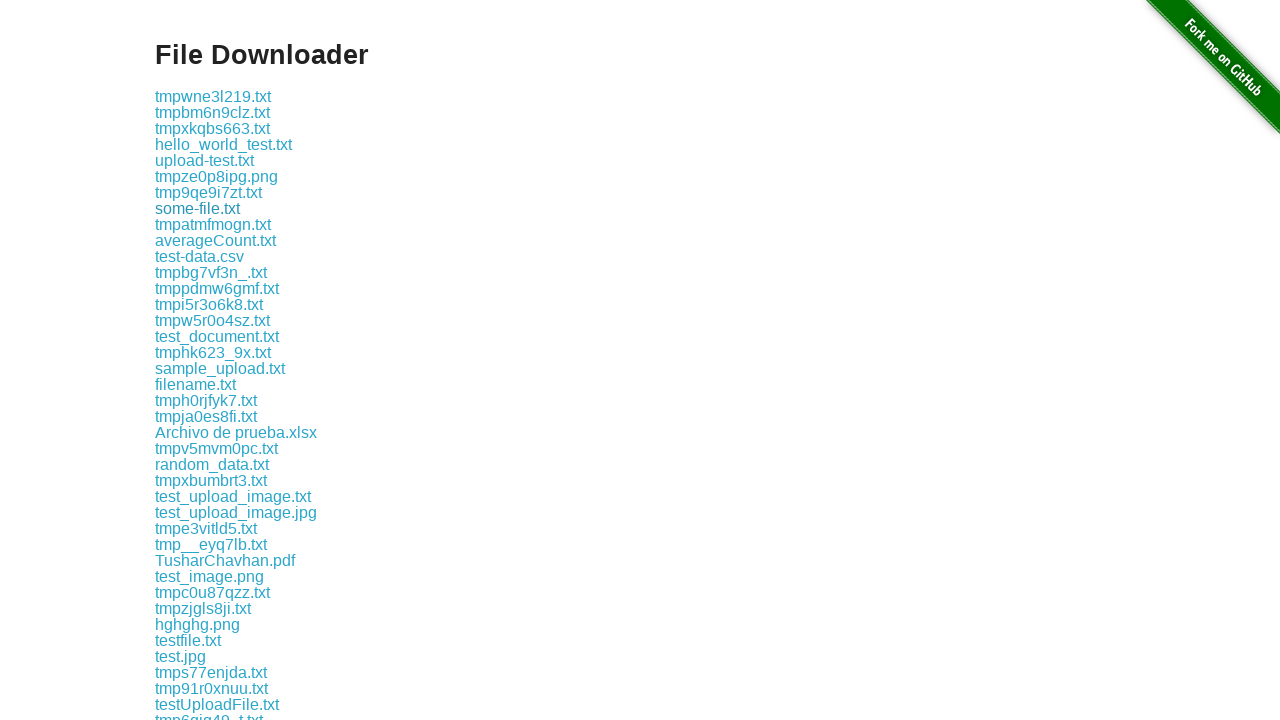

Download completed successfully
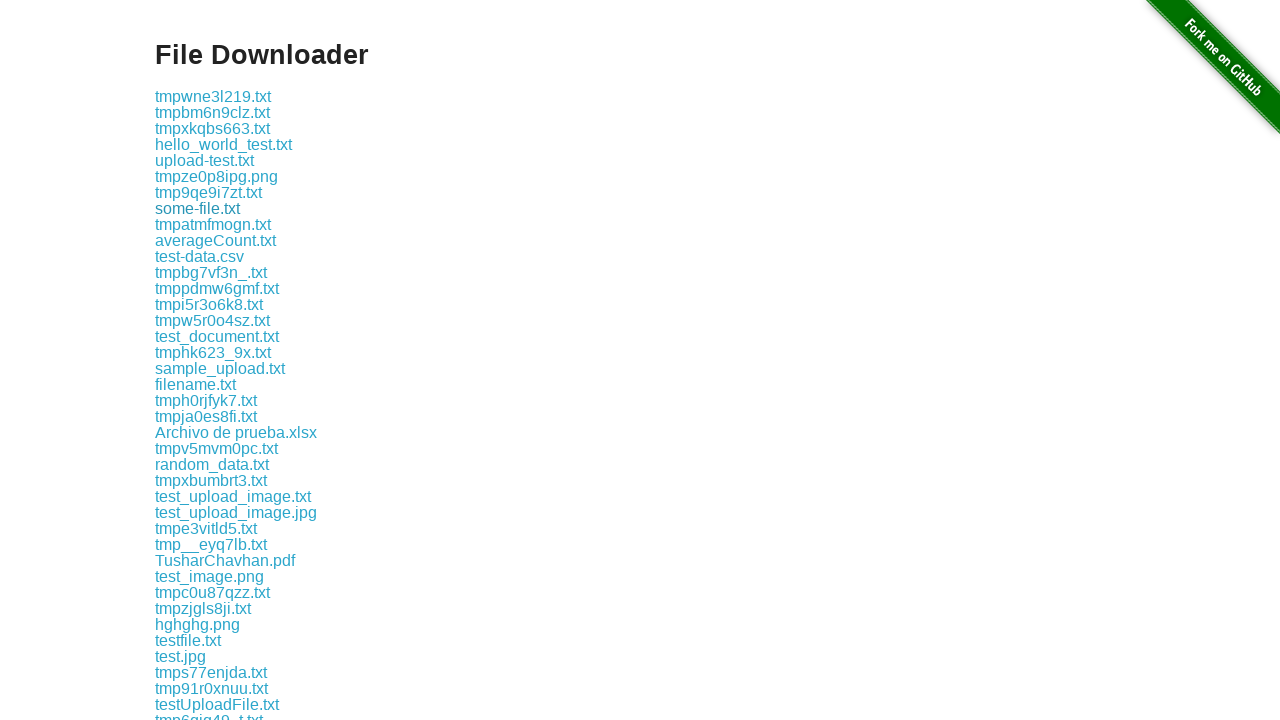

Verified download file path exists
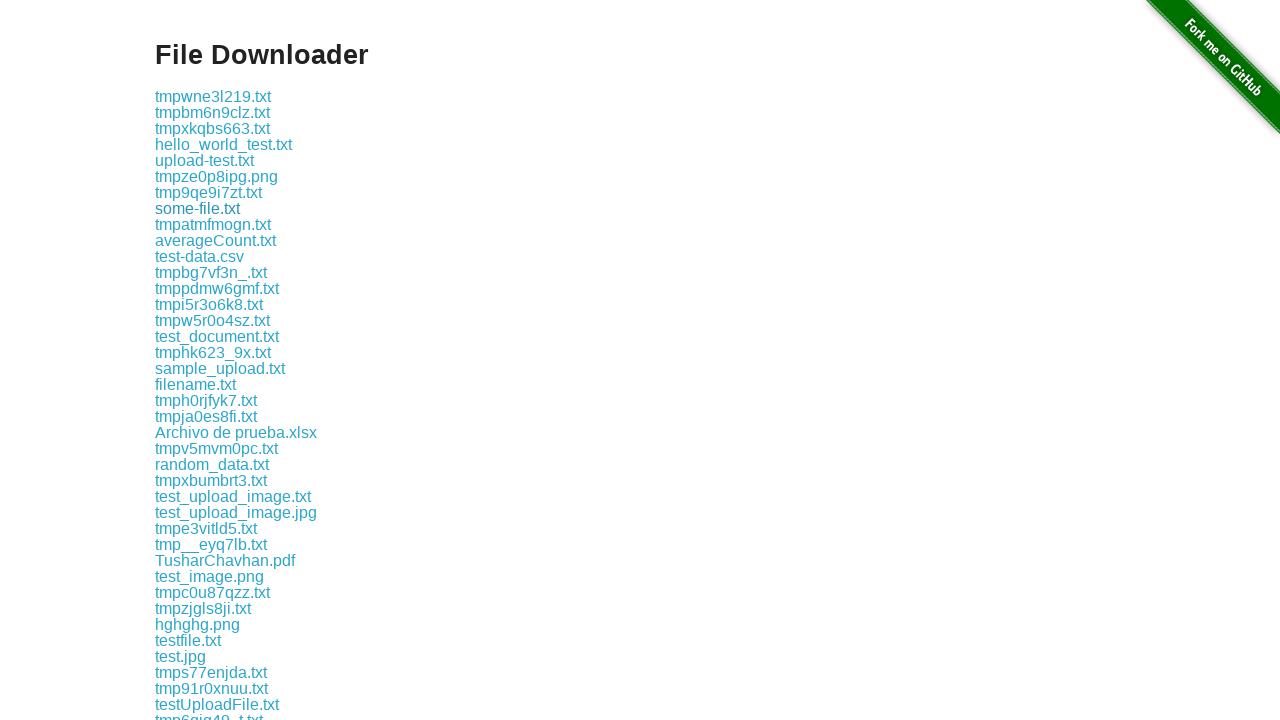

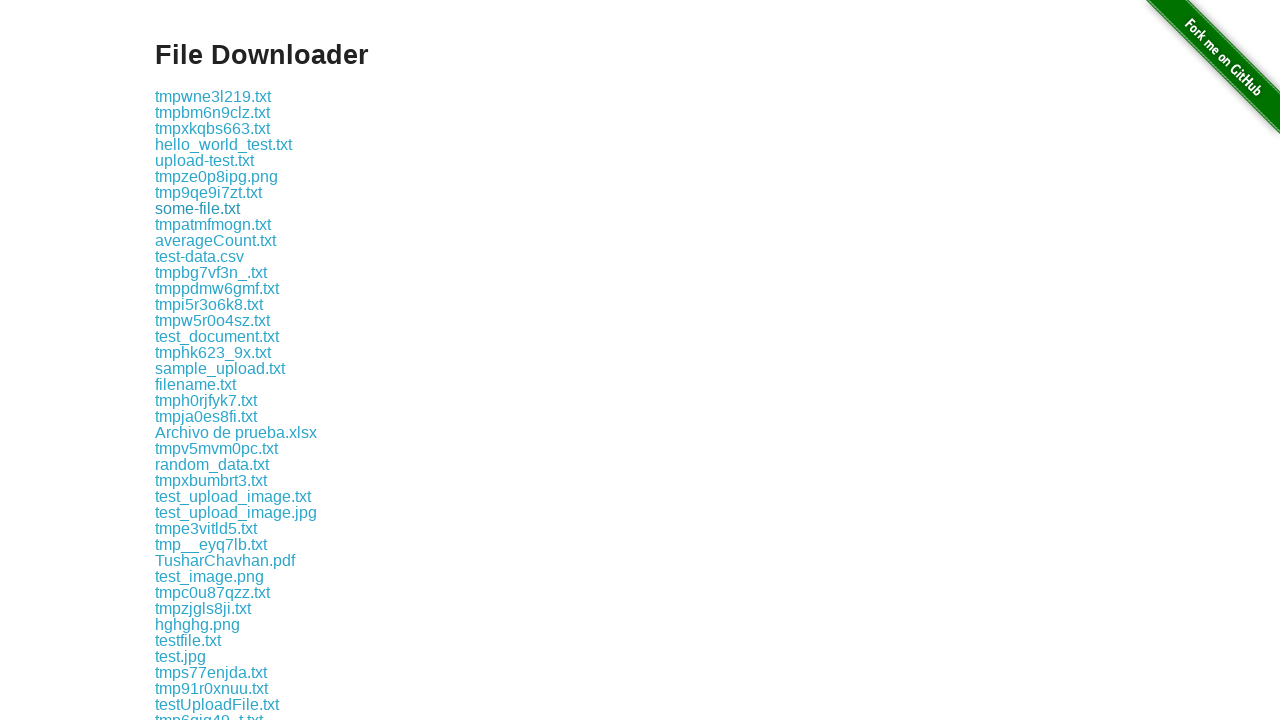